Checks that the page source contains DuckDuckGo text

Starting URL: https://duckduckgo.com/

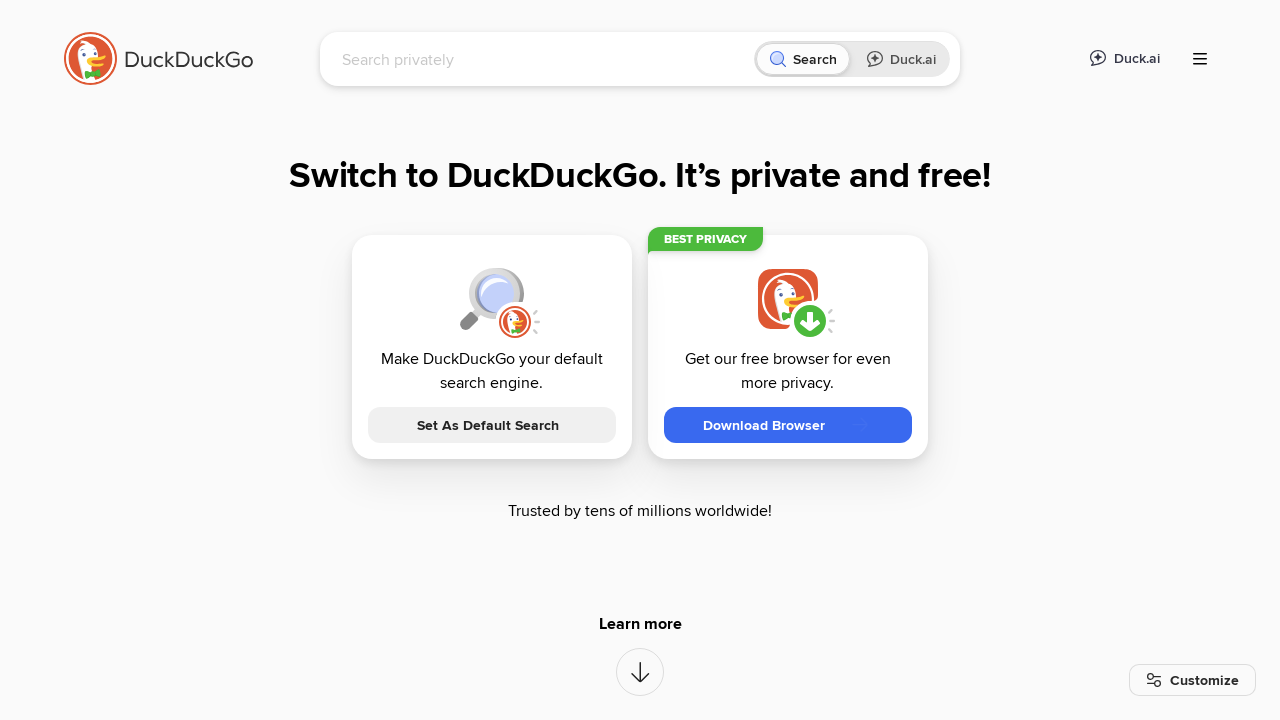

Retrieved page source content
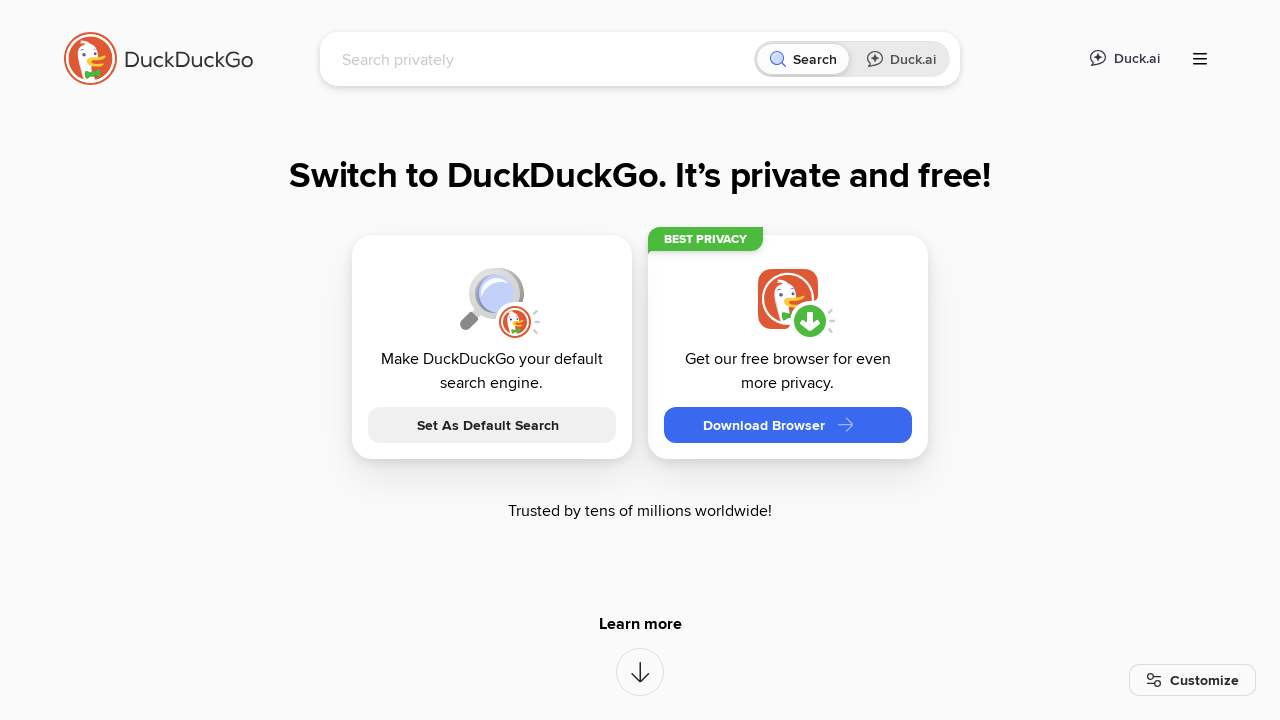

Verified that 'DuckDuckGo' text is present in page source
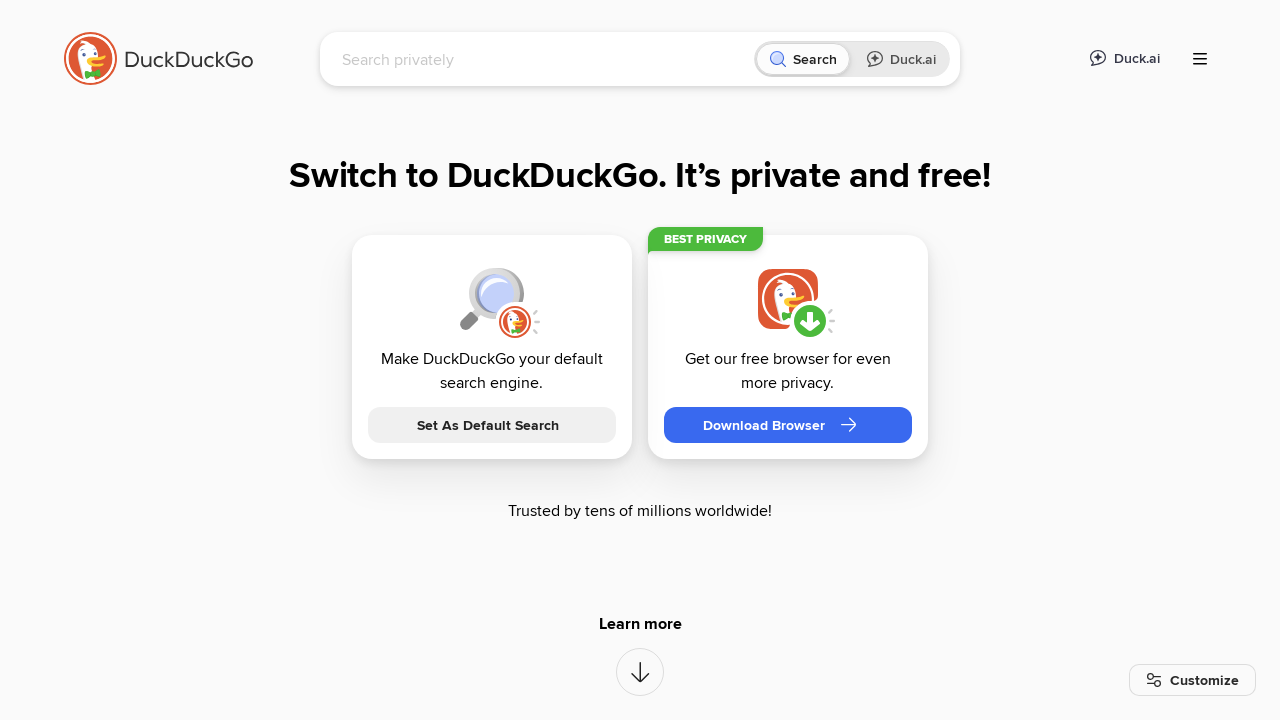

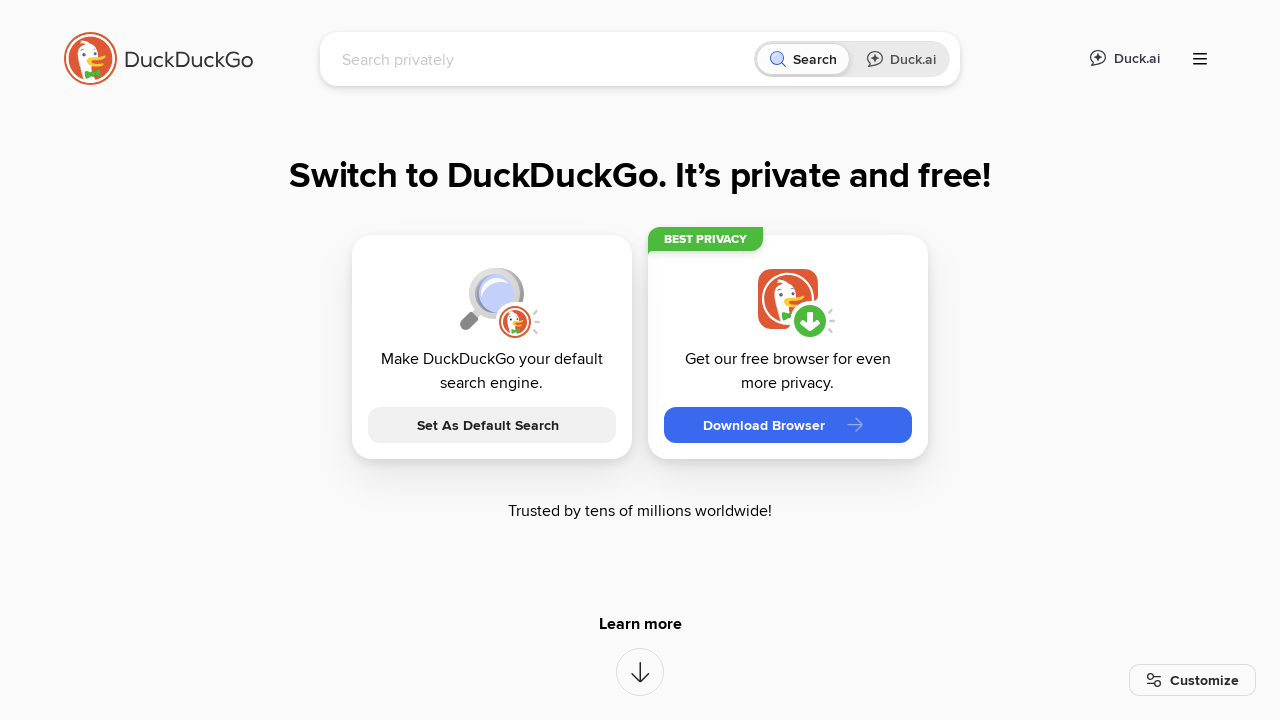